Tests footer link functionality by opening each link in the first footer column in new tabs and verifying the pages load correctly

Starting URL: http://qaclickacademy.com/practice.php

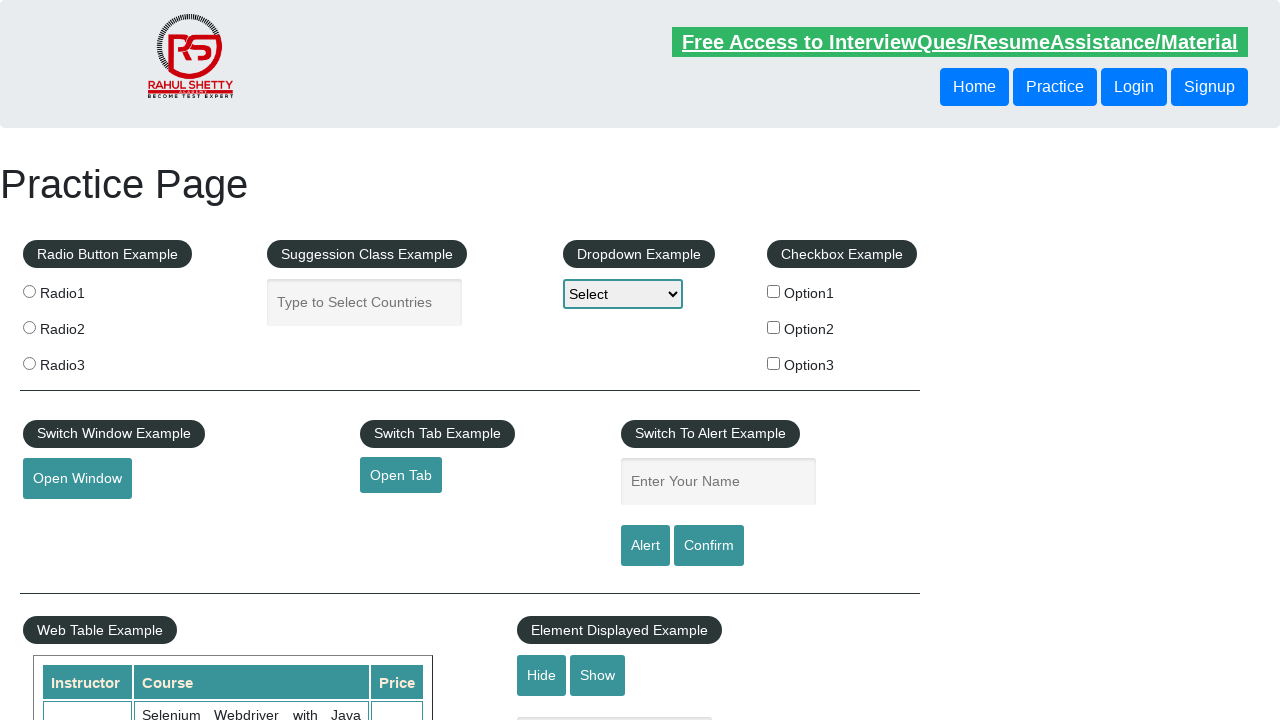

Footer element #gf-BIG loaded and visible
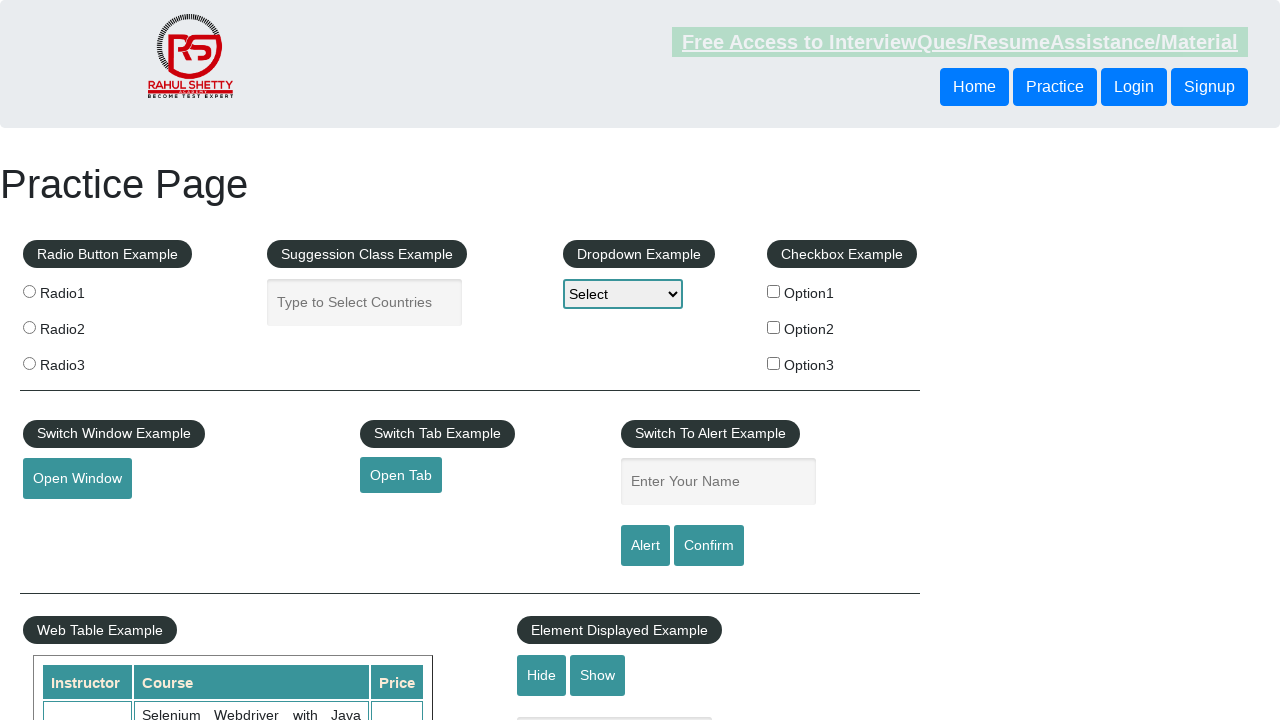

Located footer element #gf-BIG
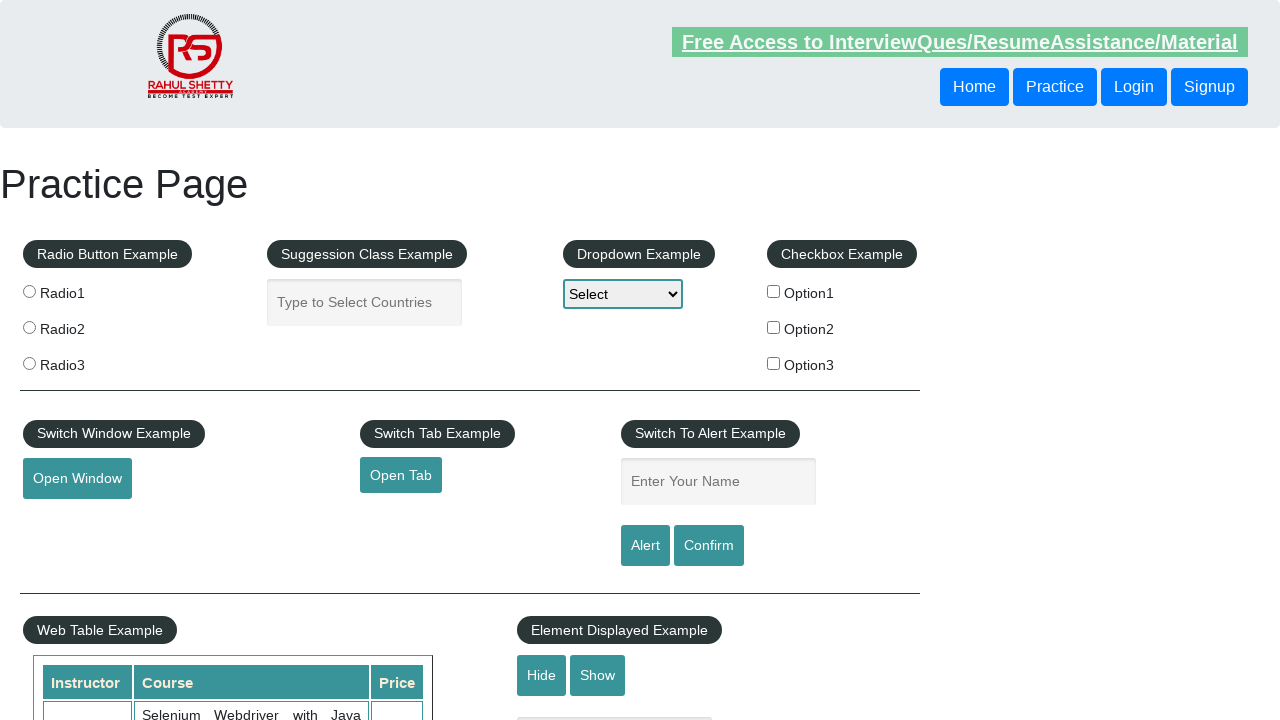

Located all links in first footer column
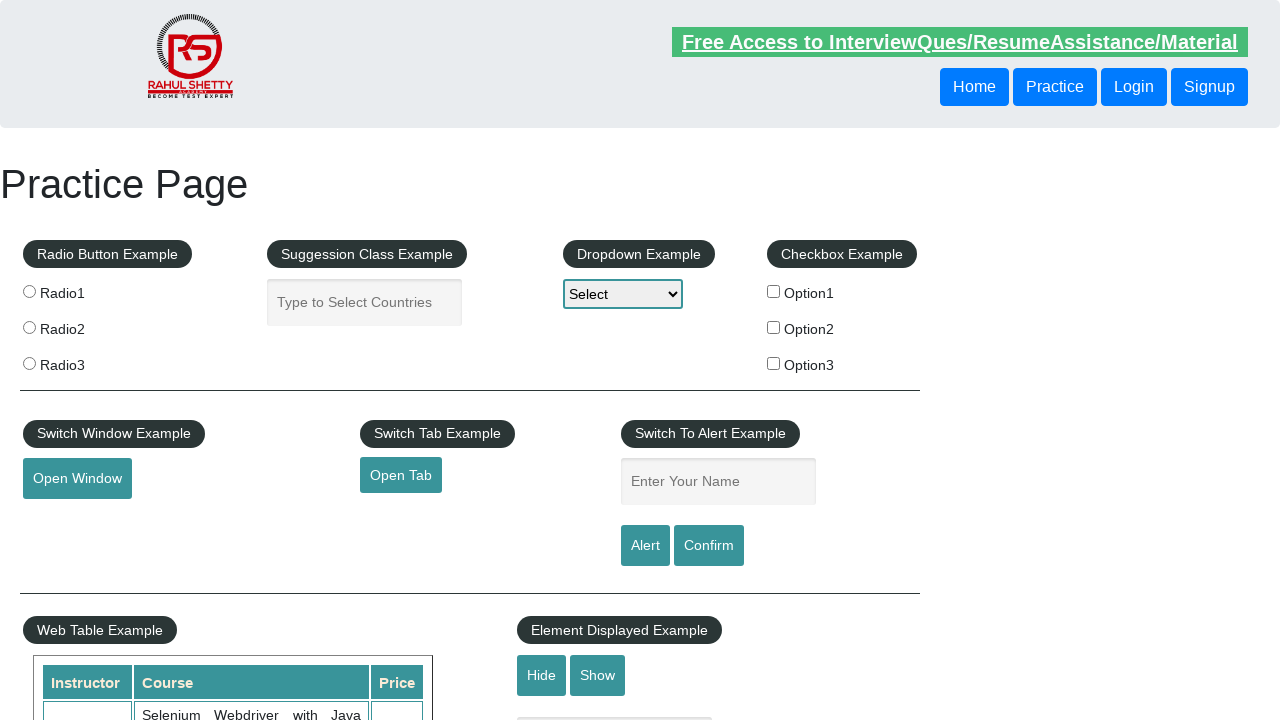

First footer column contains 5 links
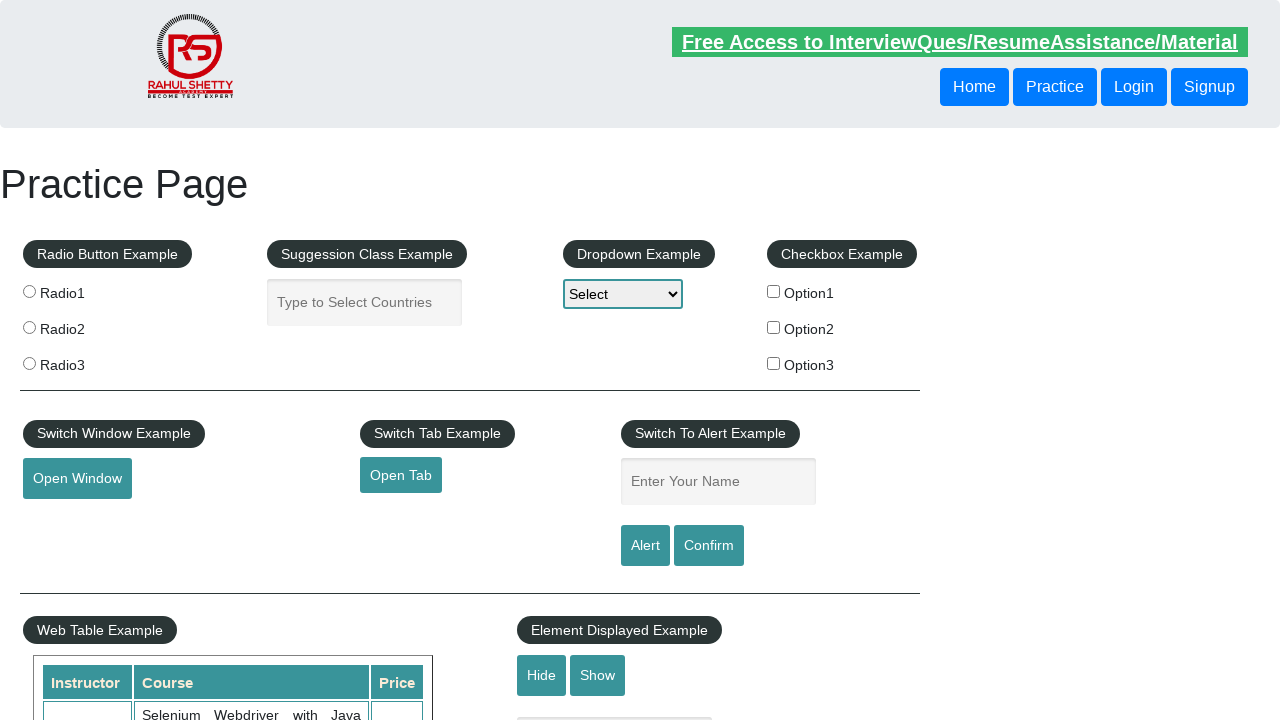

Selected footer link at index 1
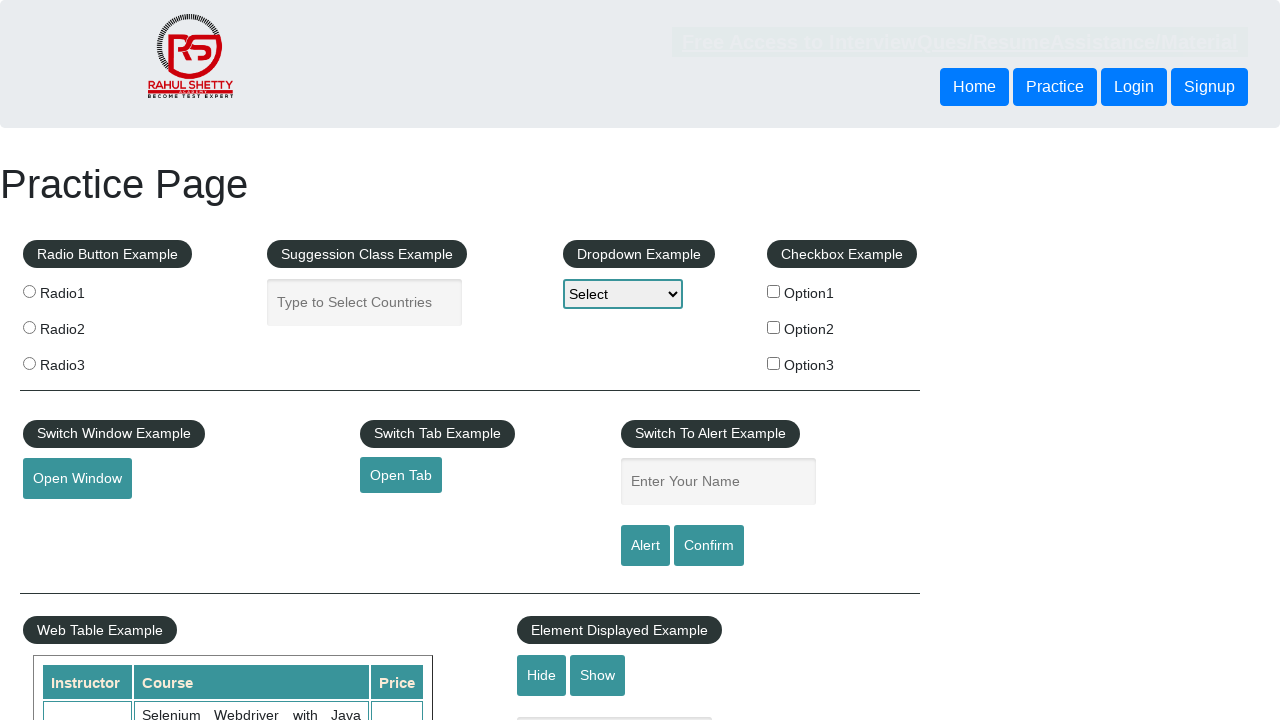

Opened footer link 1 in new tab using Ctrl+Click at (68, 520) on #gf-BIG >> xpath=//table/tbody/tr/td[1]/ul >> a >> nth=1
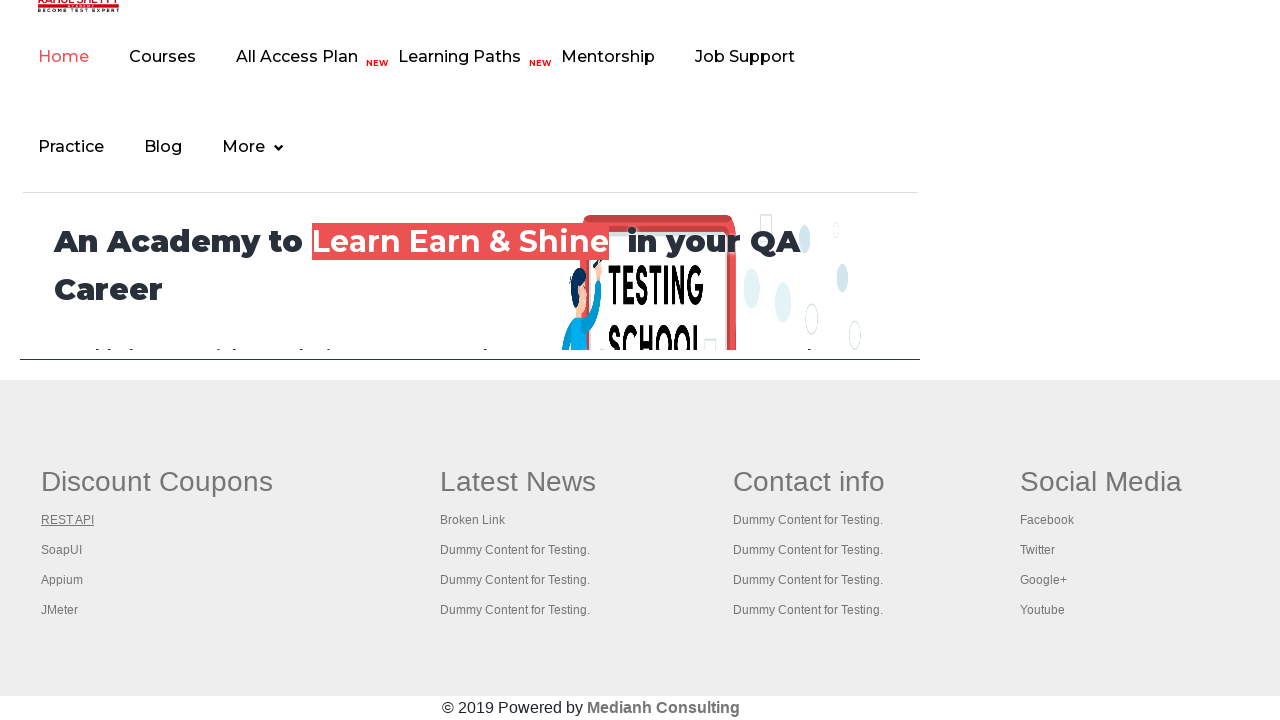

New page object acquired for footer link 1
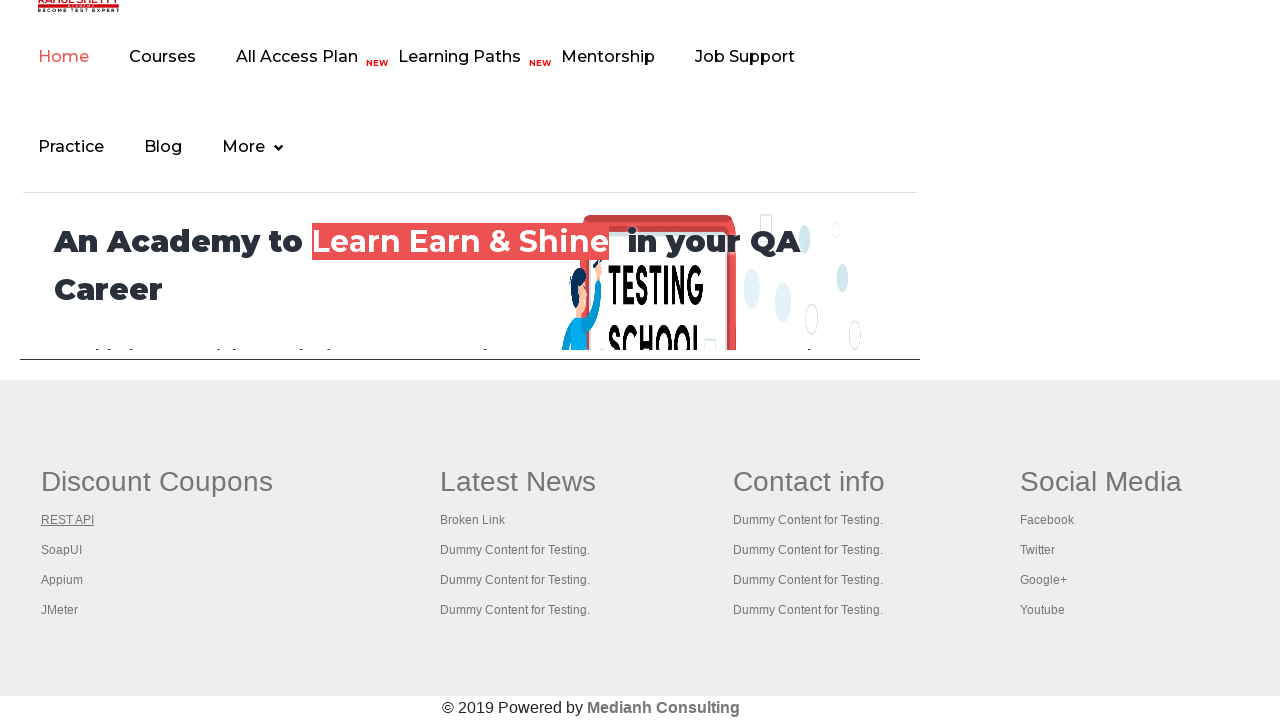

New page from footer link 1 loaded successfully
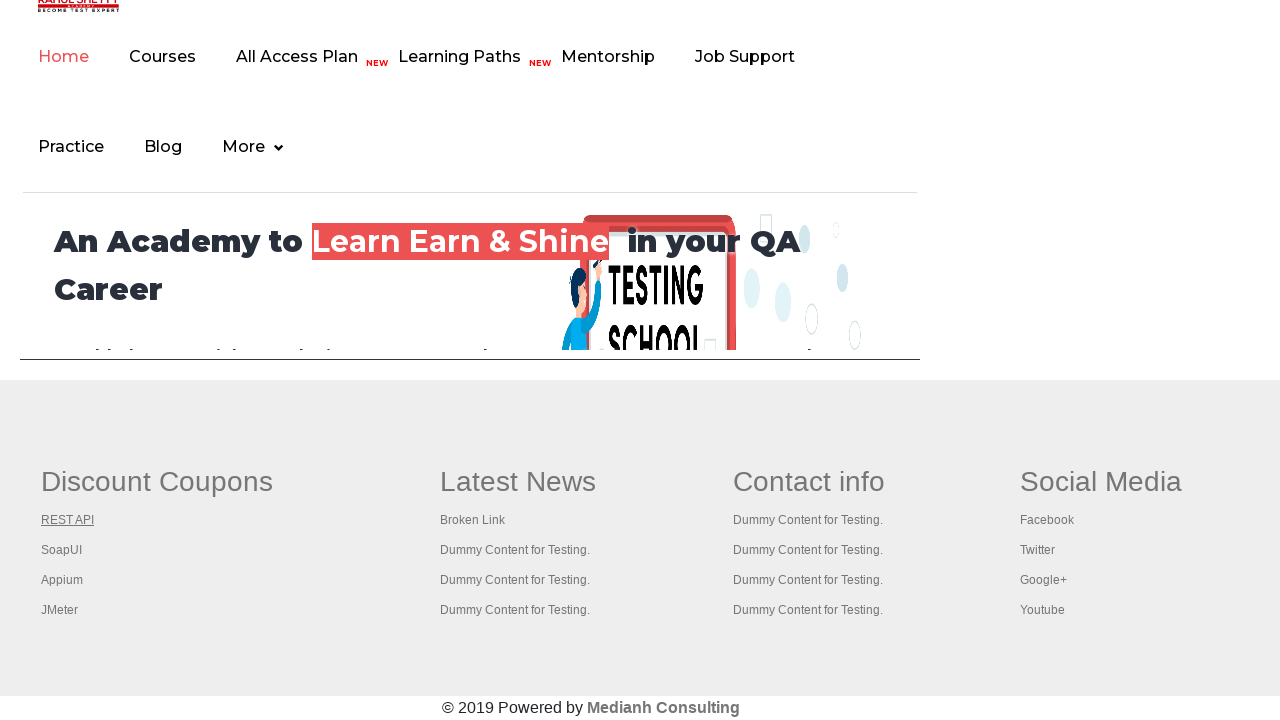

Closed new tab from footer link 1
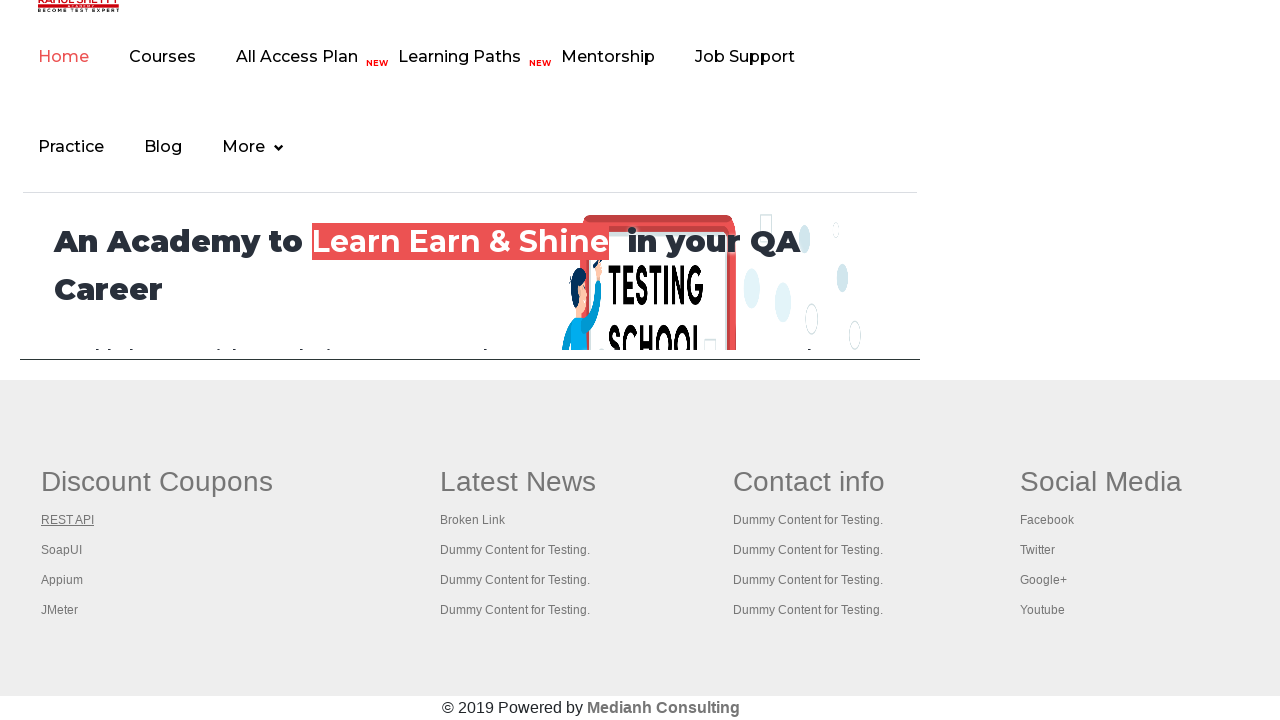

Selected footer link at index 2
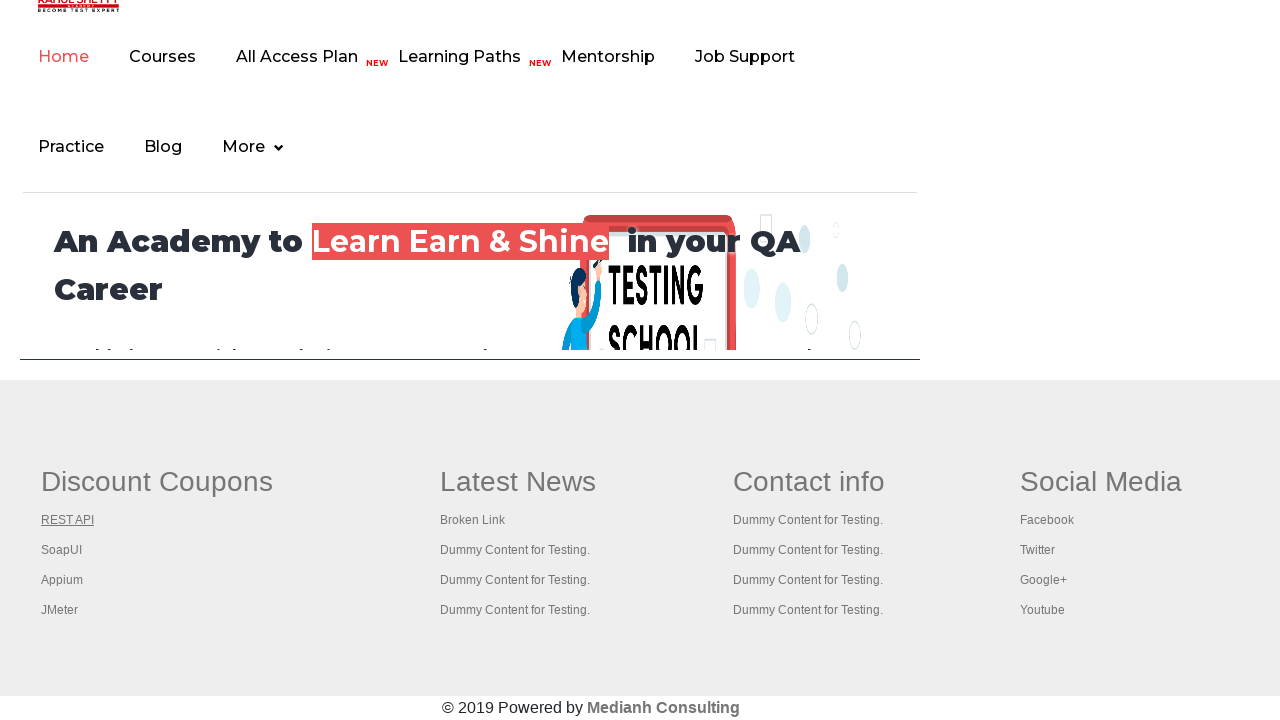

Opened footer link 2 in new tab using Ctrl+Click at (62, 550) on #gf-BIG >> xpath=//table/tbody/tr/td[1]/ul >> a >> nth=2
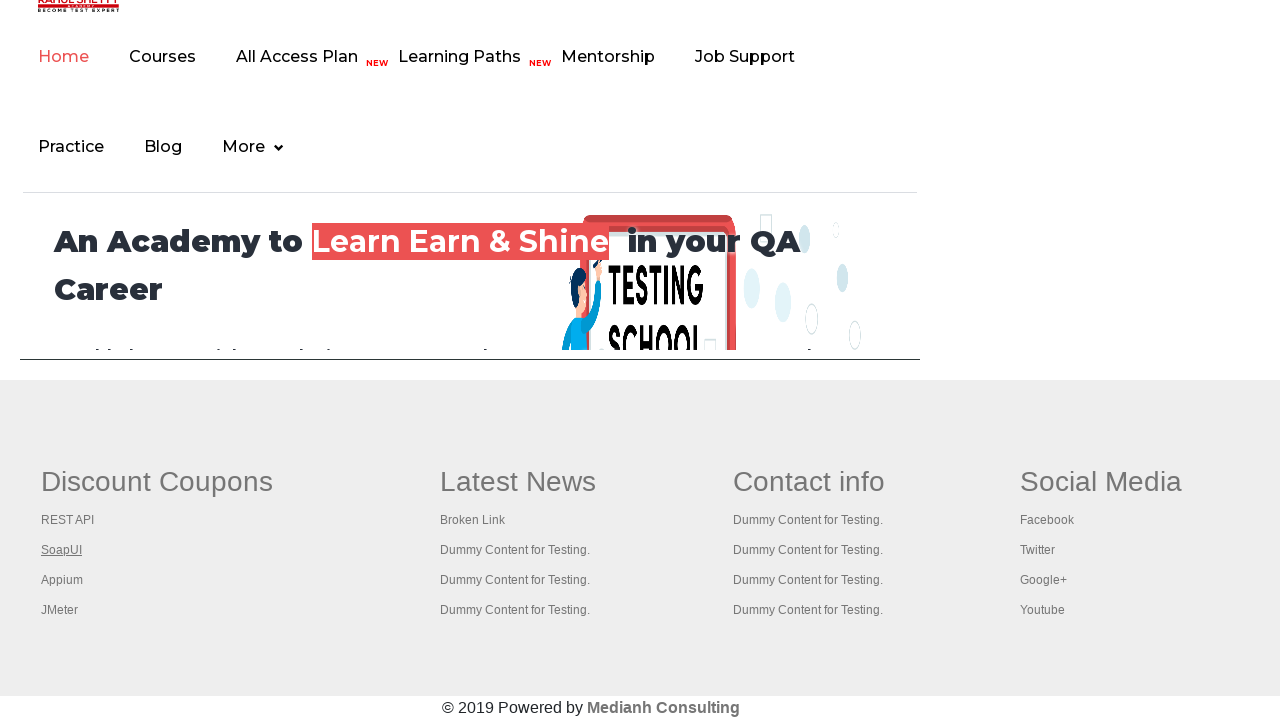

New page object acquired for footer link 2
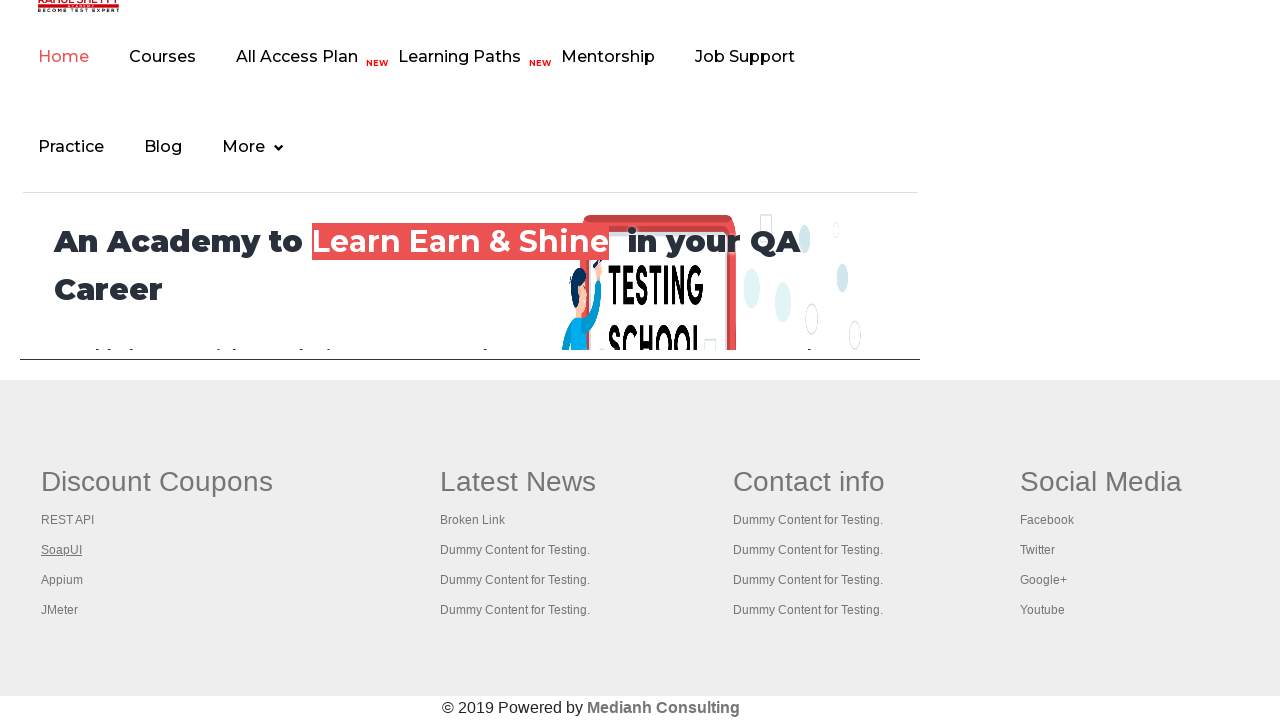

New page from footer link 2 loaded successfully
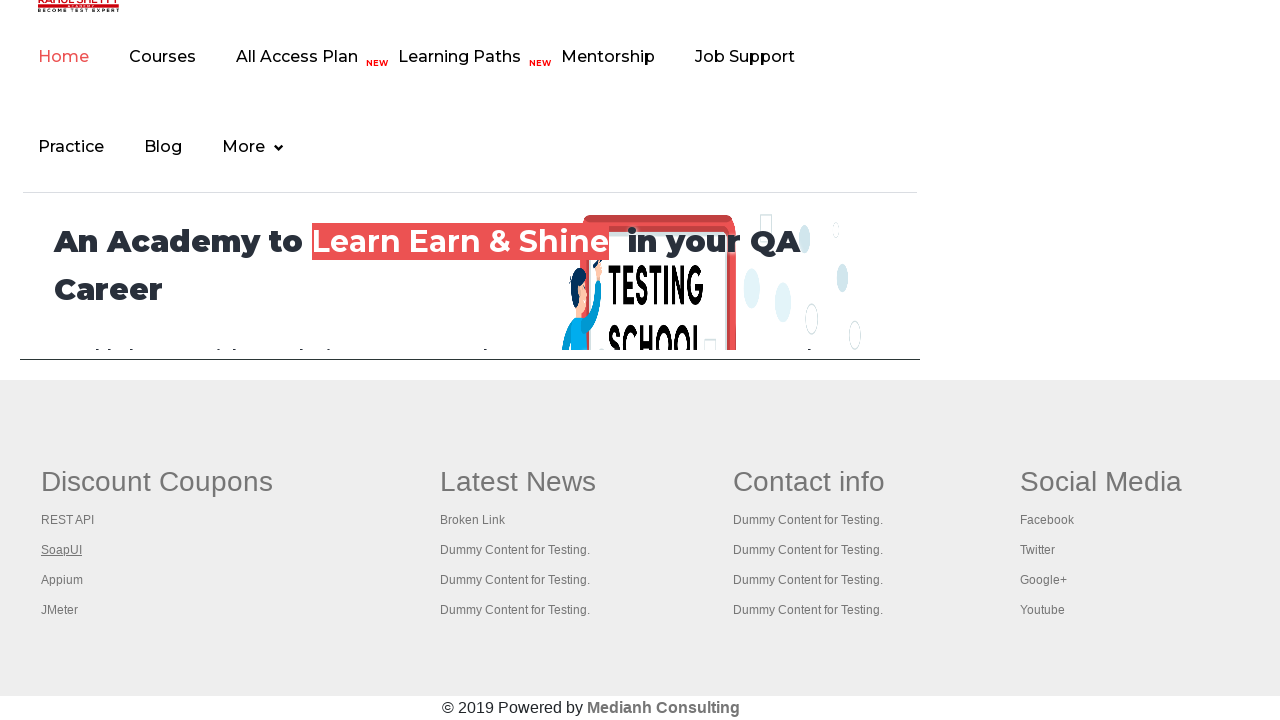

Closed new tab from footer link 2
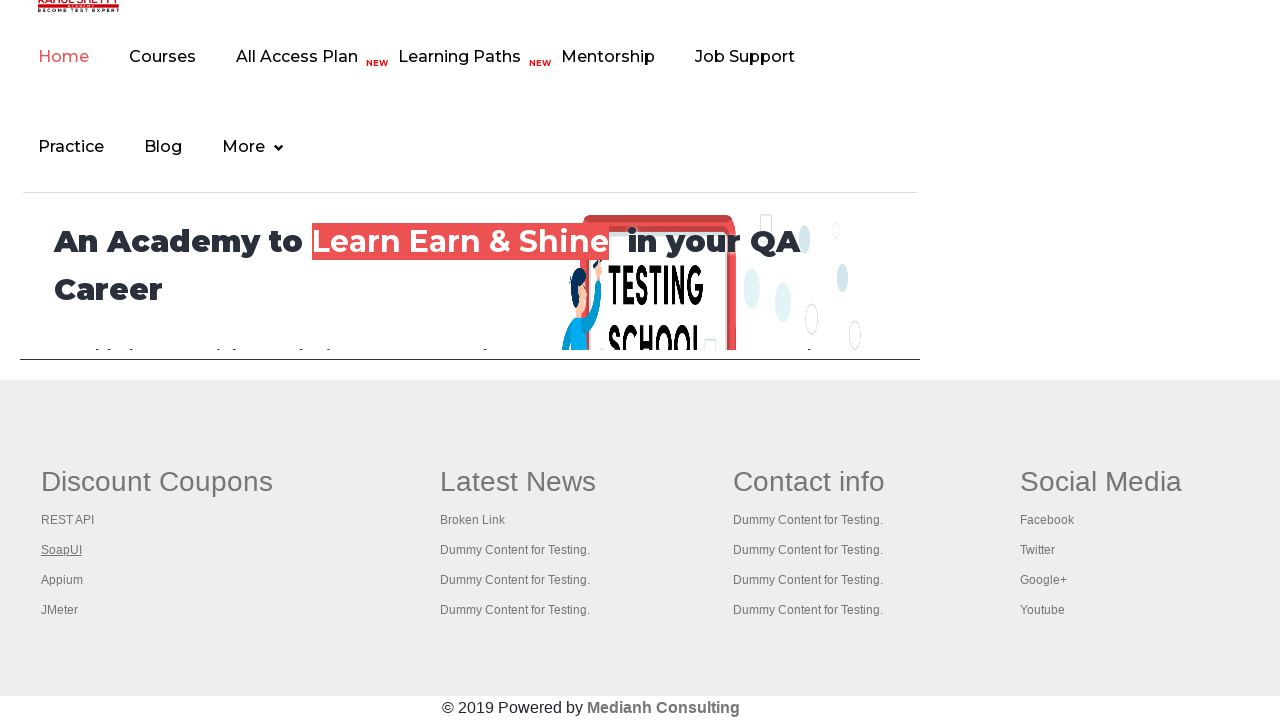

Selected footer link at index 3
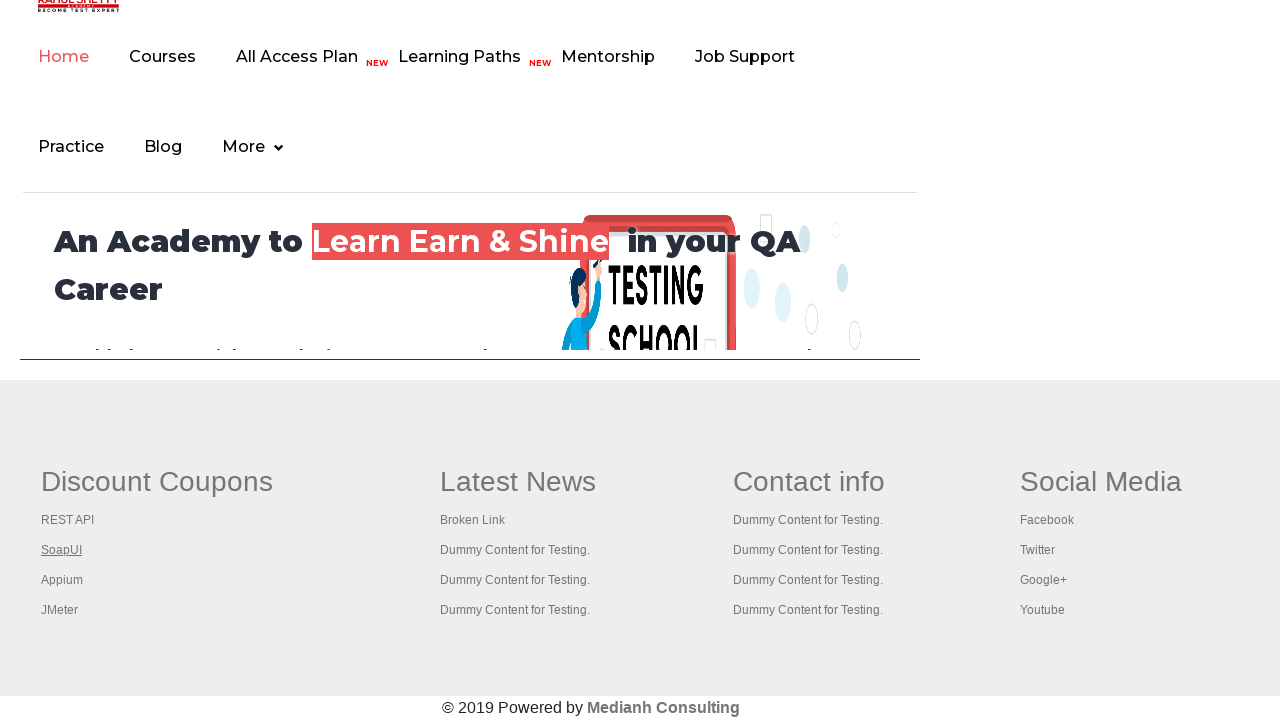

Opened footer link 3 in new tab using Ctrl+Click at (62, 580) on #gf-BIG >> xpath=//table/tbody/tr/td[1]/ul >> a >> nth=3
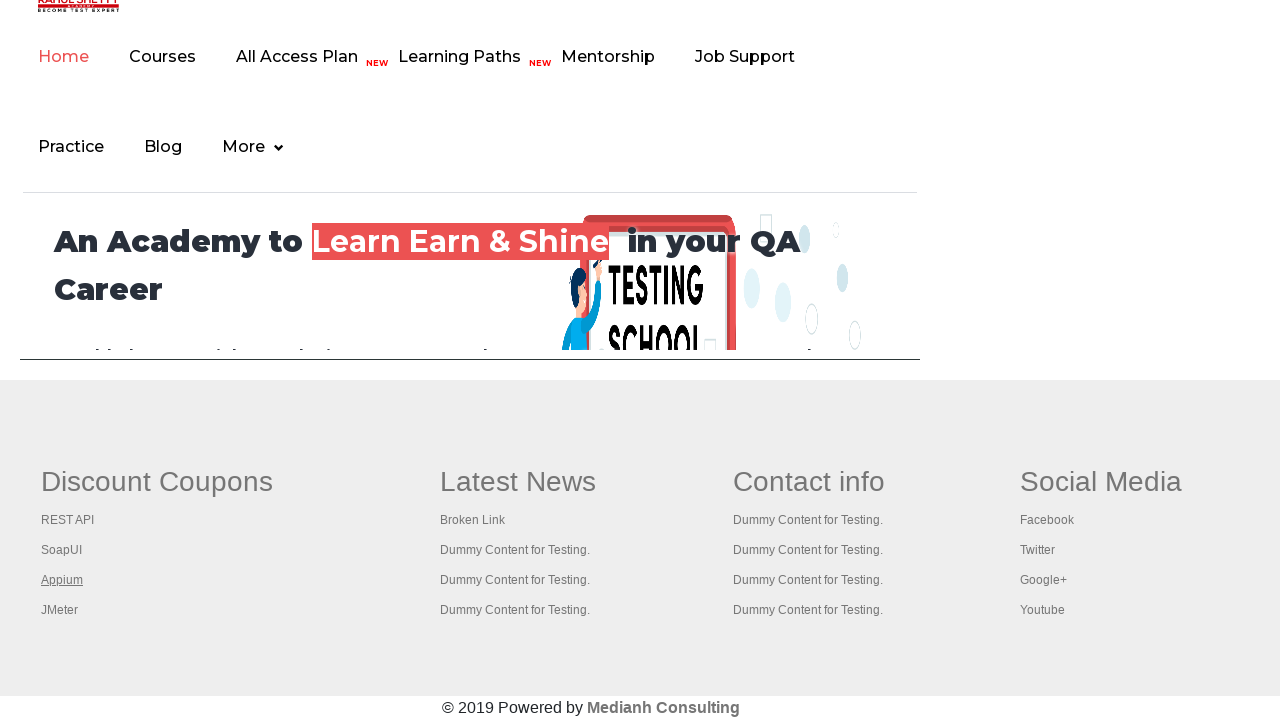

New page object acquired for footer link 3
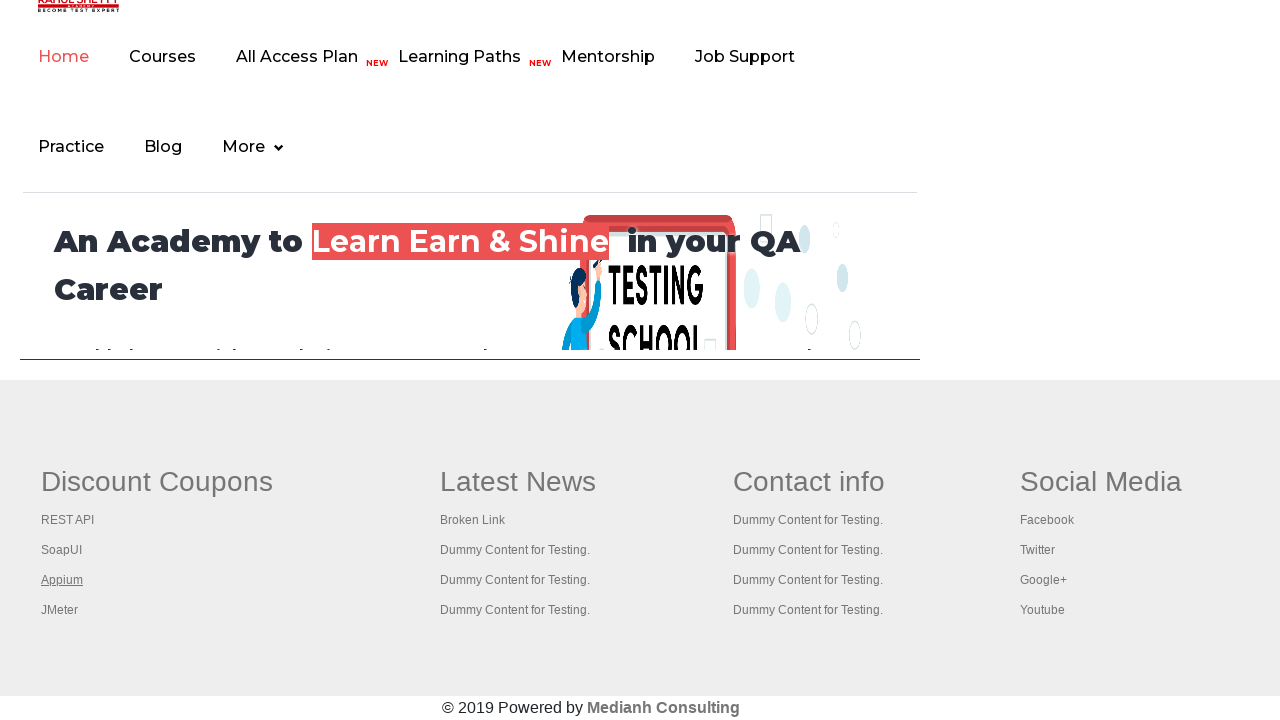

New page from footer link 3 loaded successfully
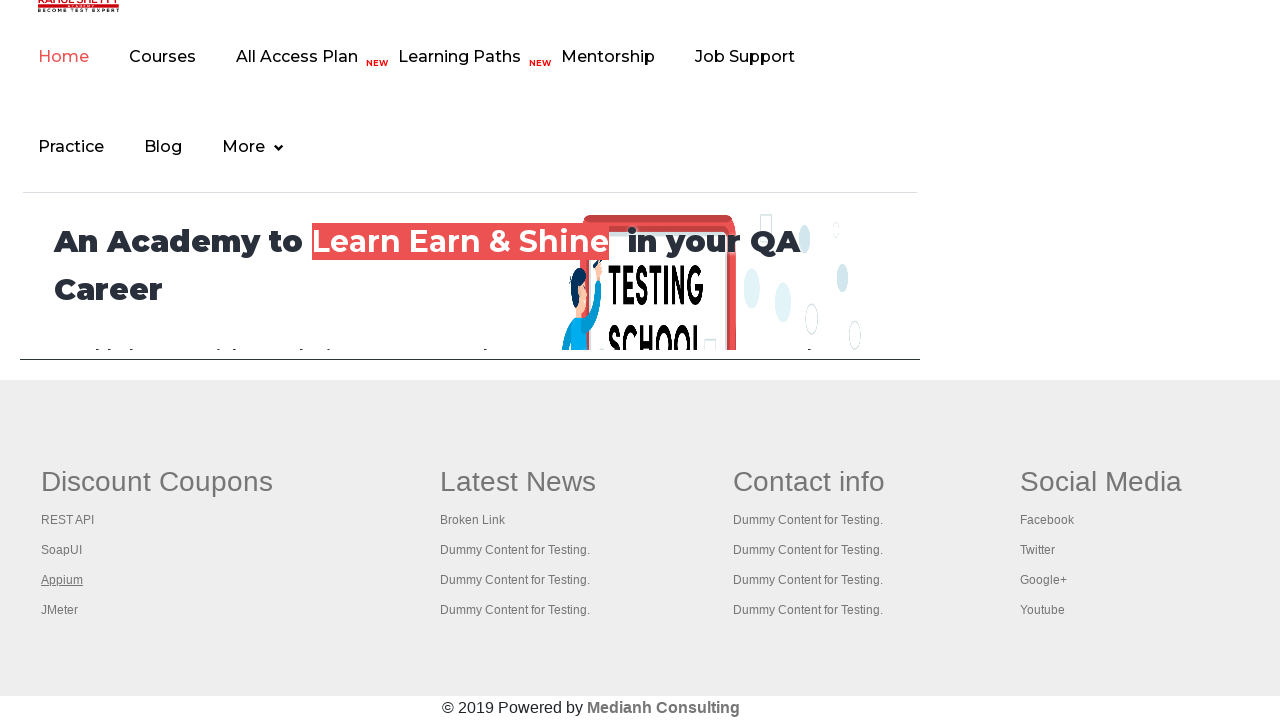

Closed new tab from footer link 3
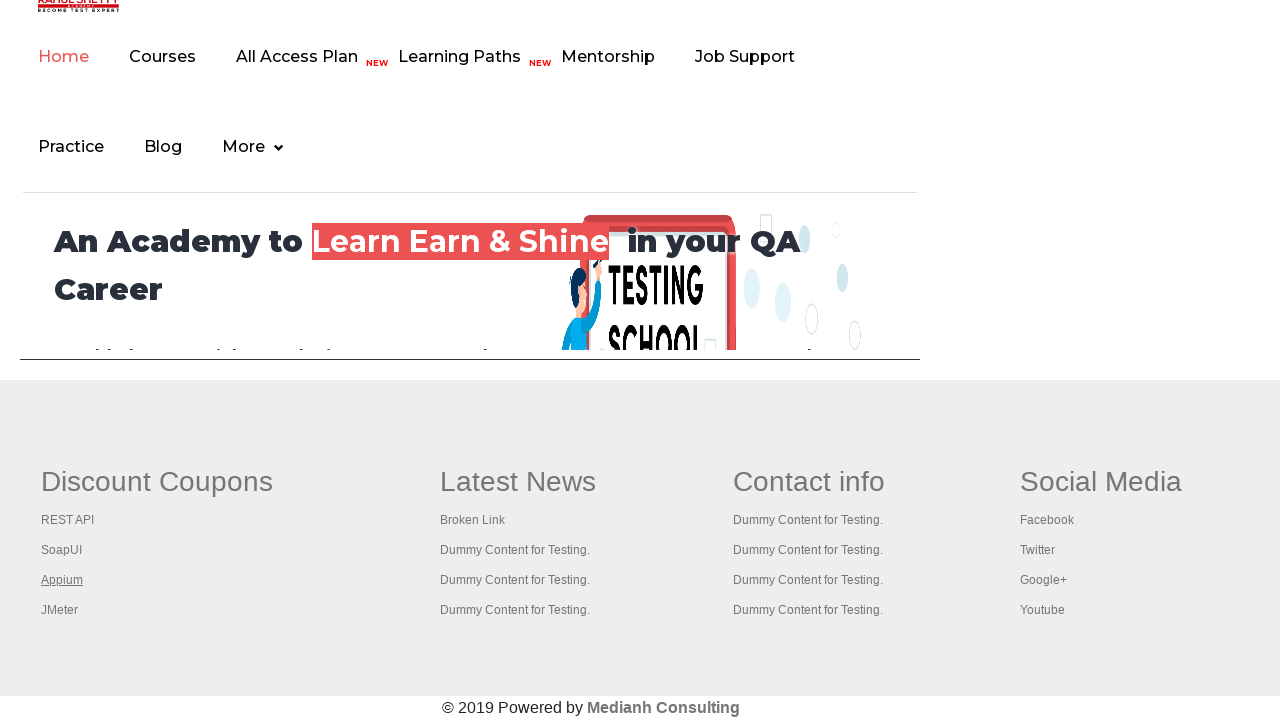

Selected footer link at index 4
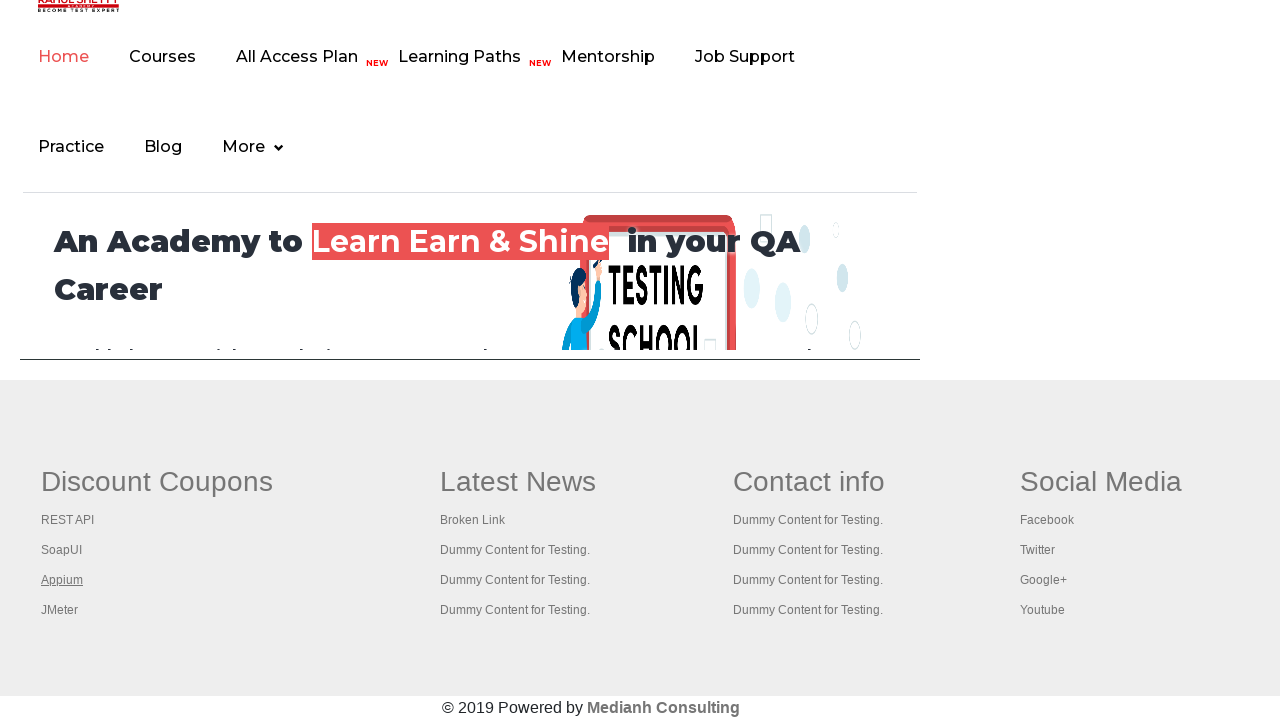

Opened footer link 4 in new tab using Ctrl+Click at (60, 610) on #gf-BIG >> xpath=//table/tbody/tr/td[1]/ul >> a >> nth=4
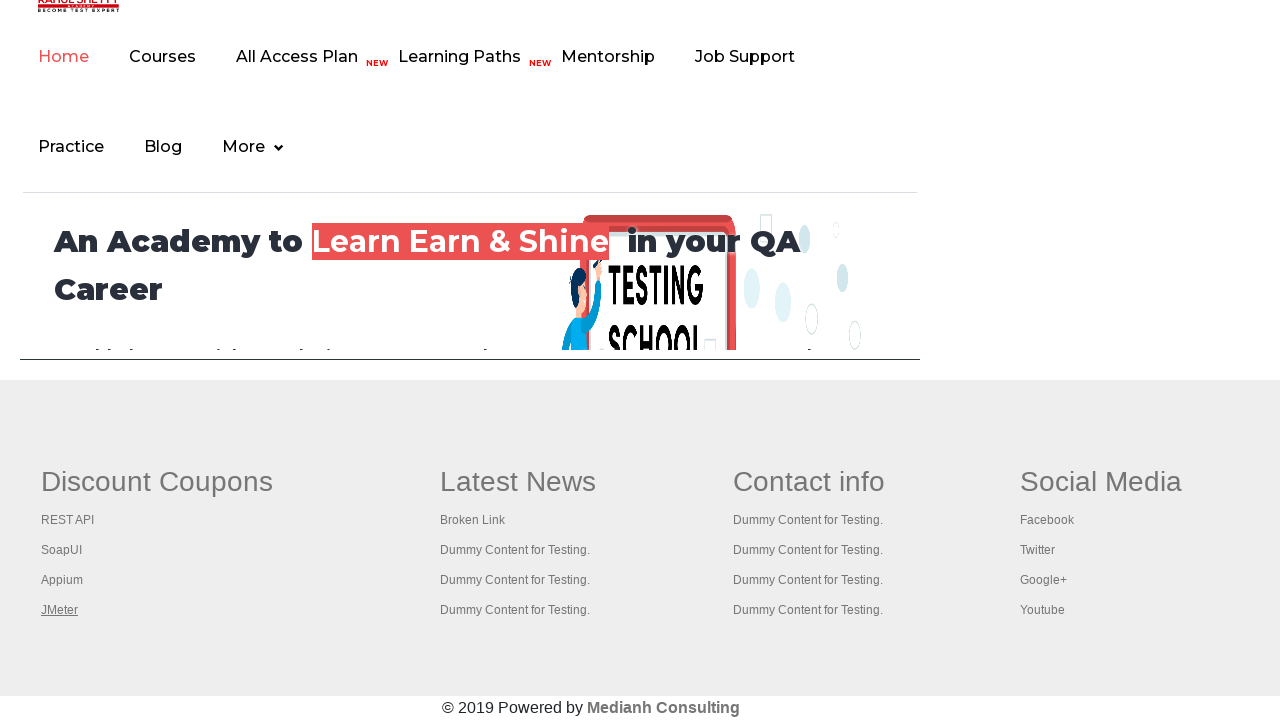

New page object acquired for footer link 4
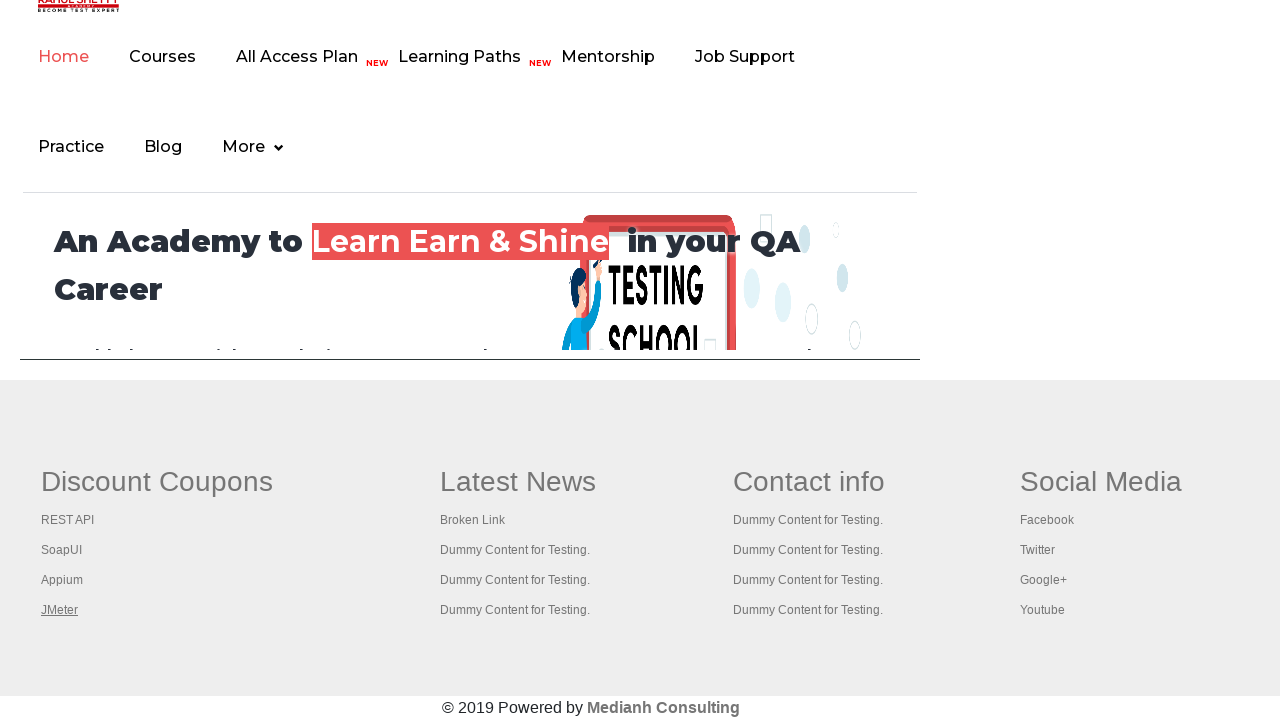

New page from footer link 4 loaded successfully
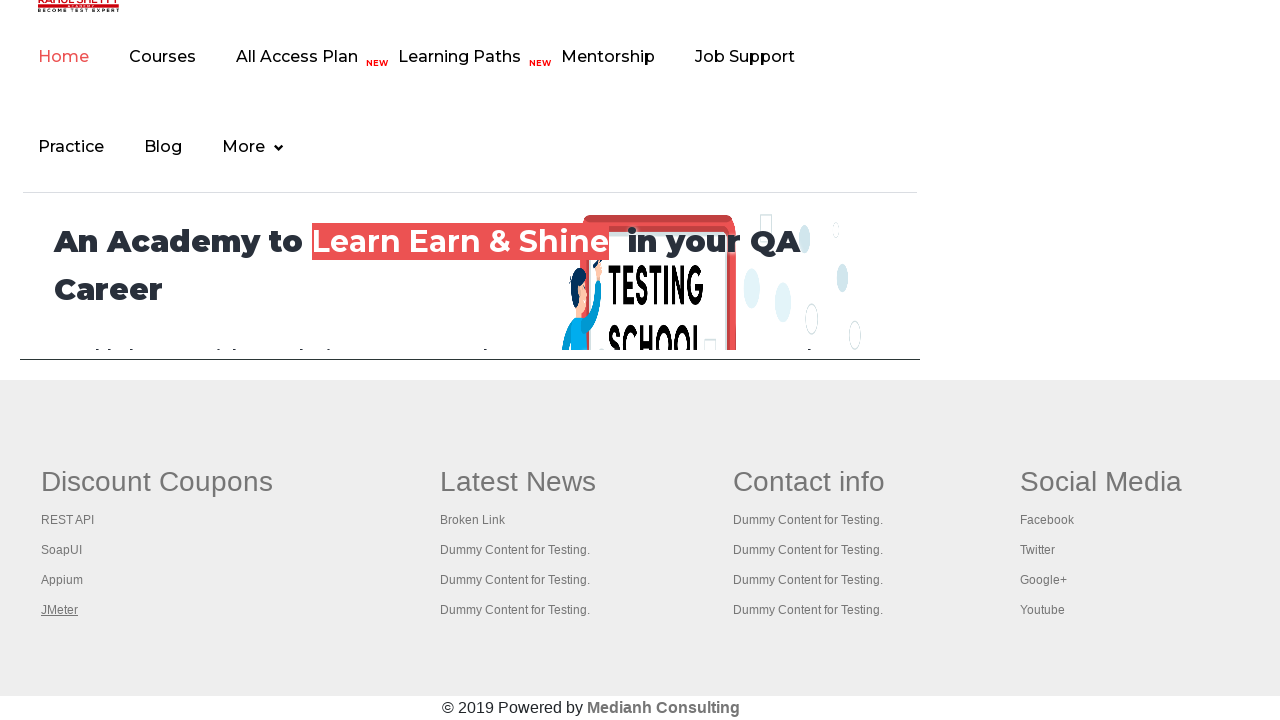

Closed new tab from footer link 4
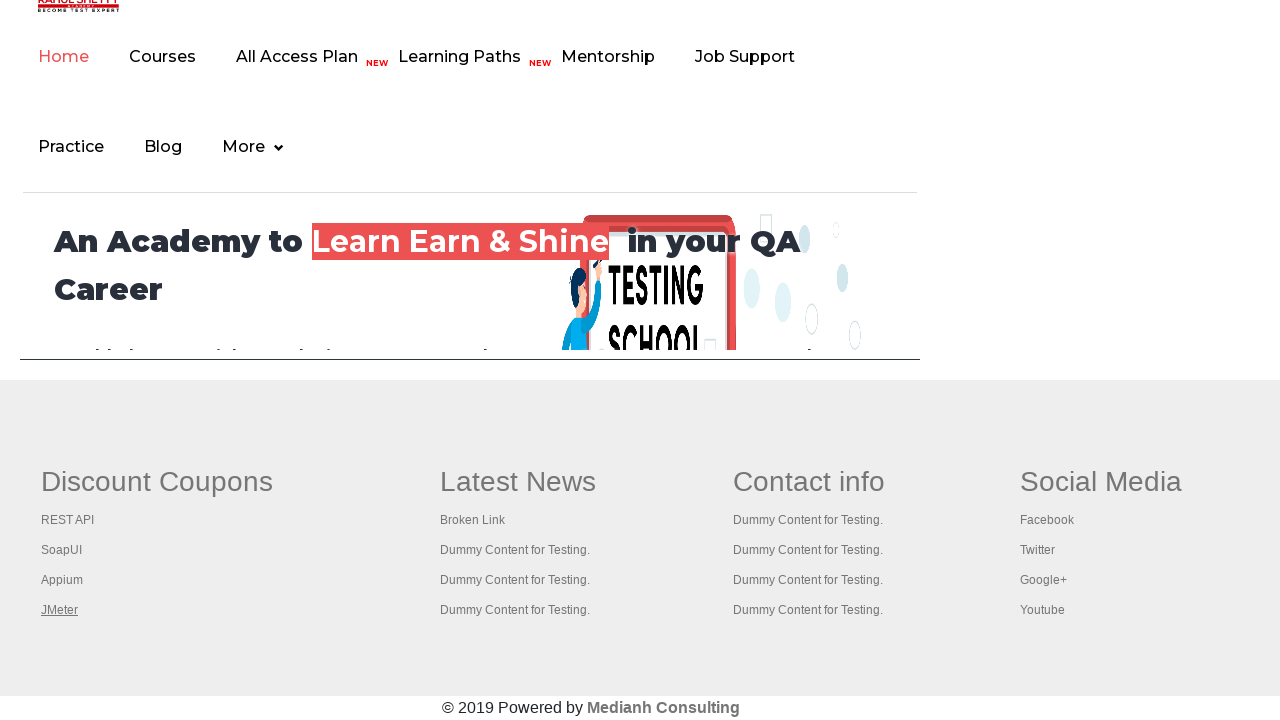

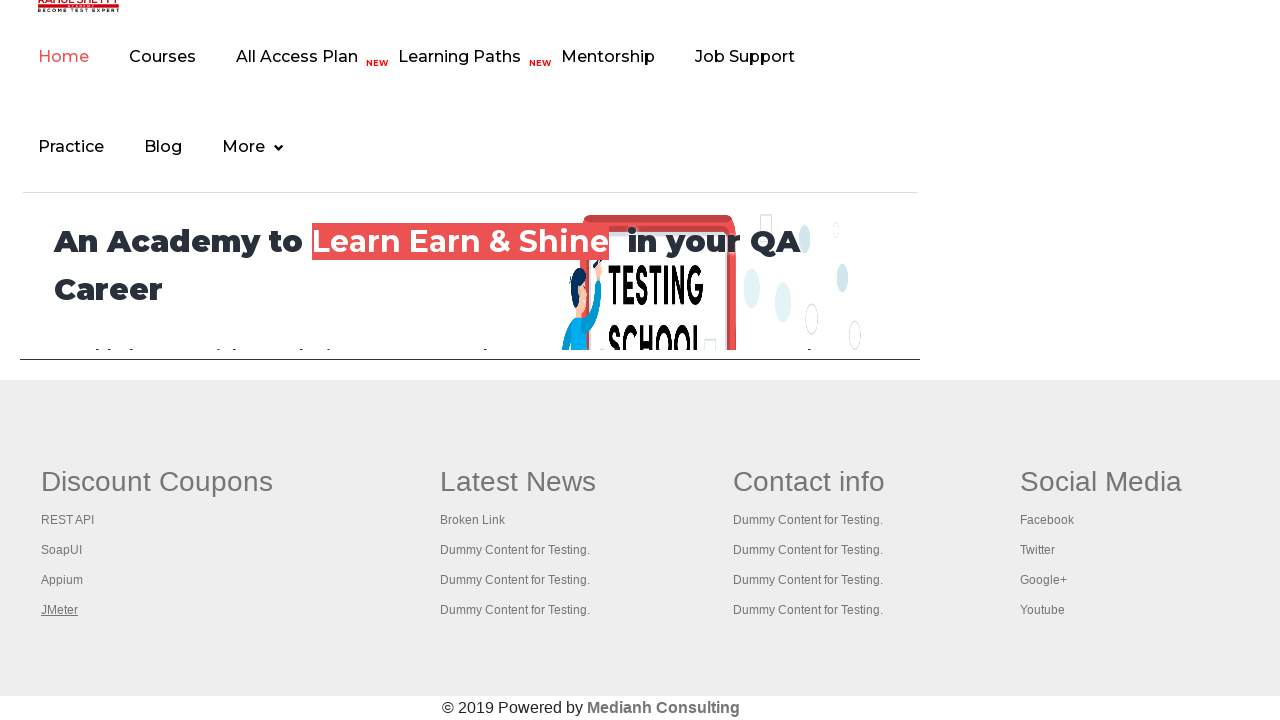